Navigates to a page with a large DOM and highlights a specific element by adding a red dashed border to it, then waits and reverts the styling.

Starting URL: http://the-internet.herokuapp.com/large

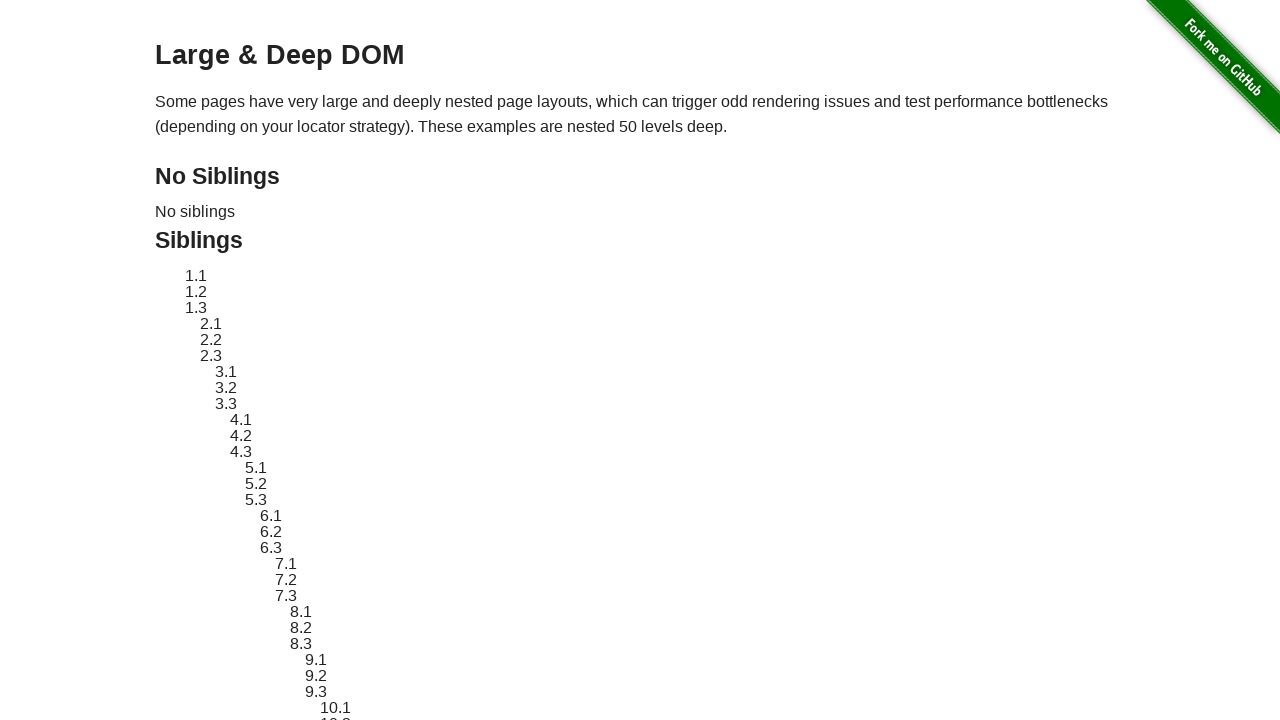

Navigated to large DOM page
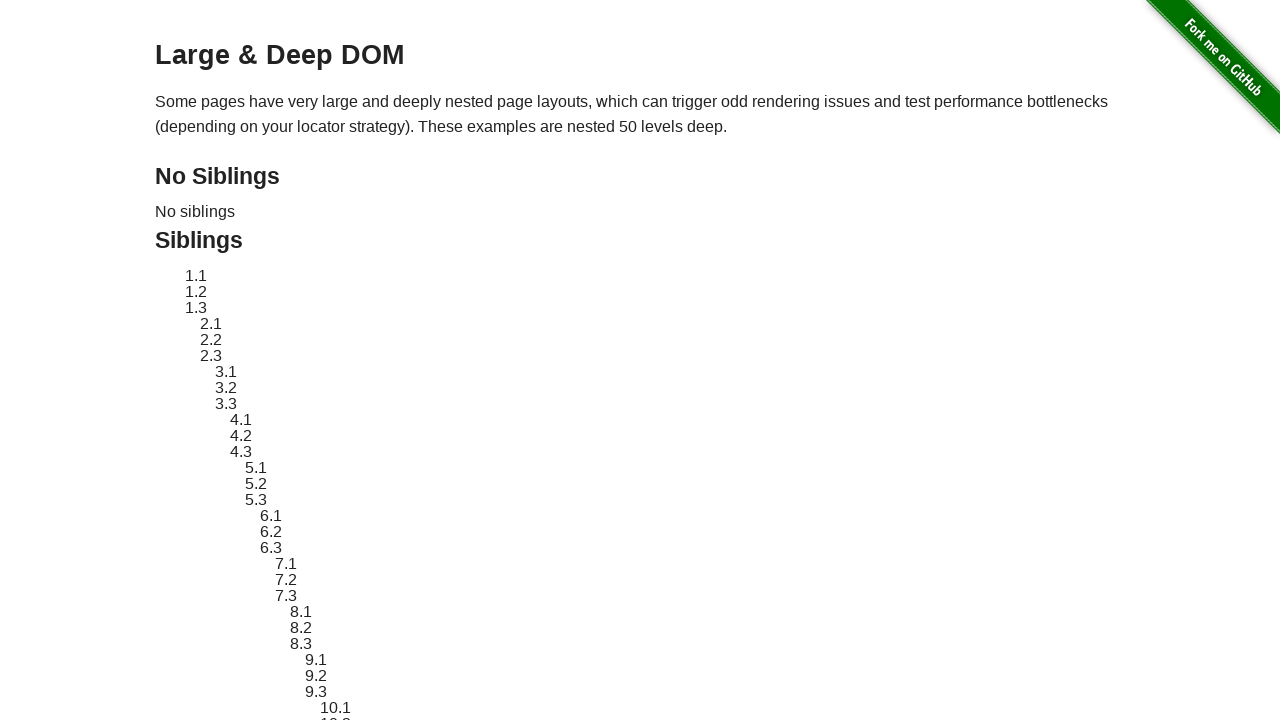

Target element #sibling-2.3 is present in DOM
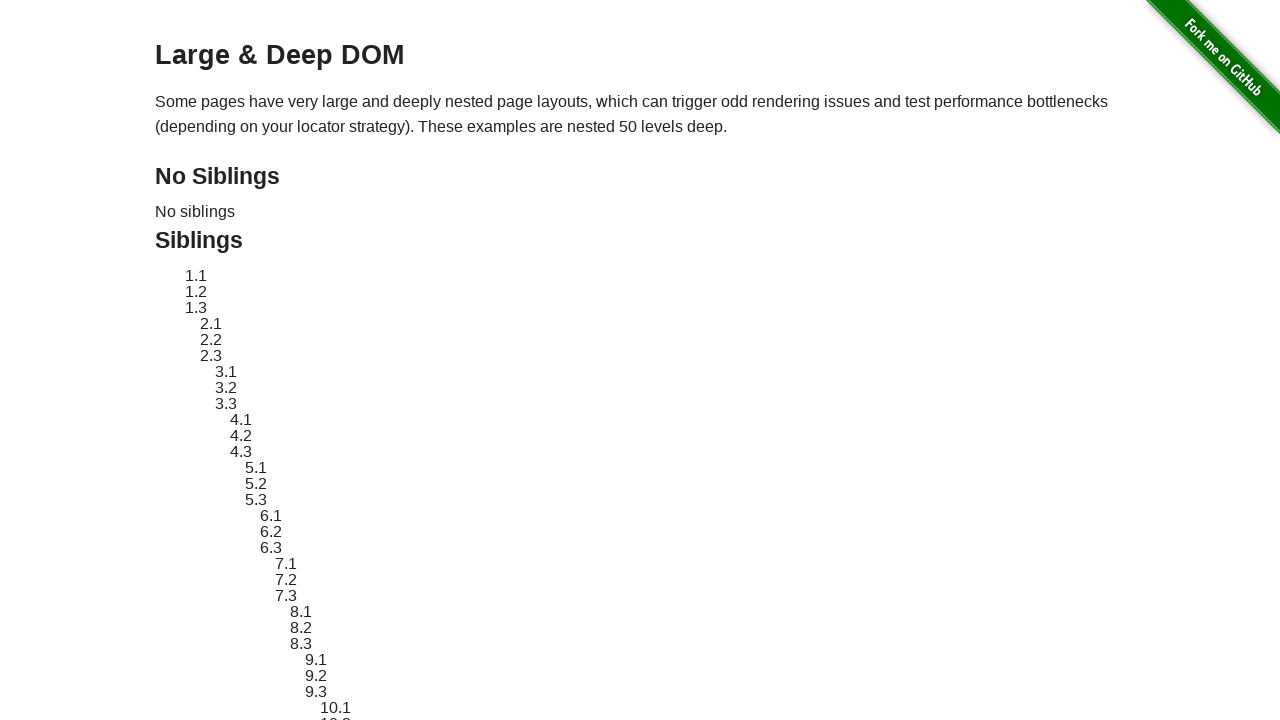

Retrieved target element and stored original style
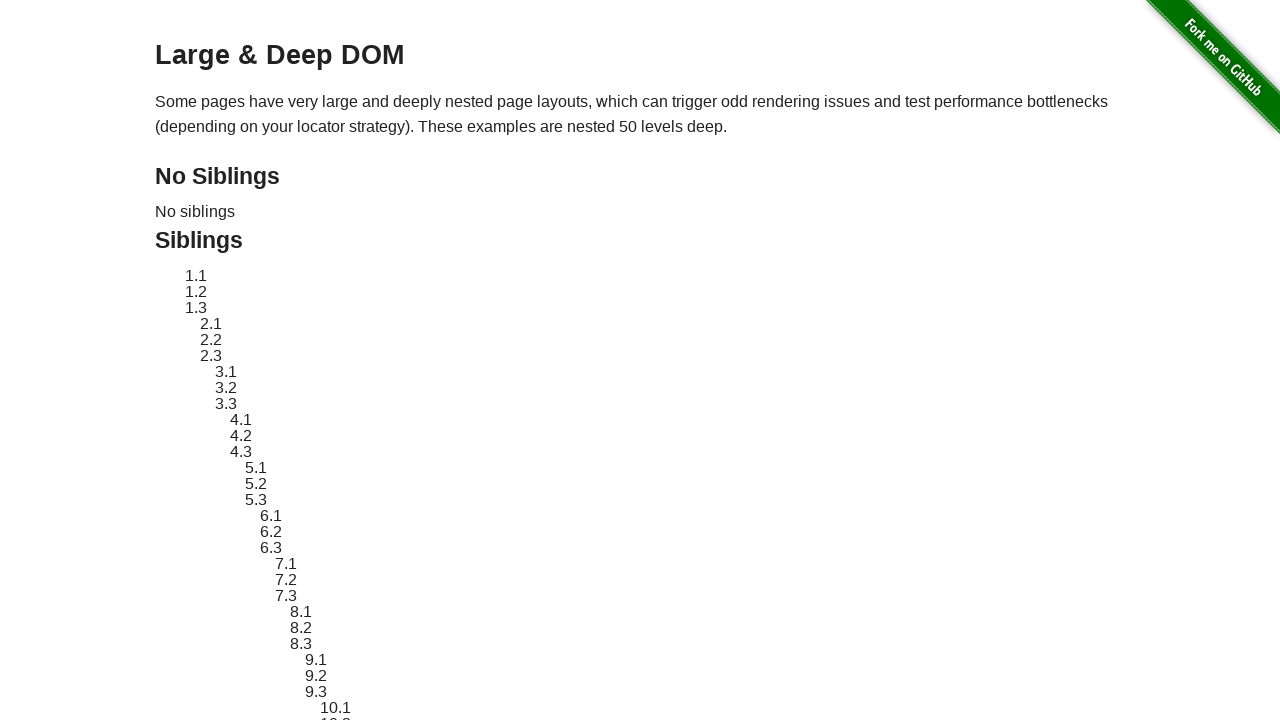

Applied red dashed border highlight to target element
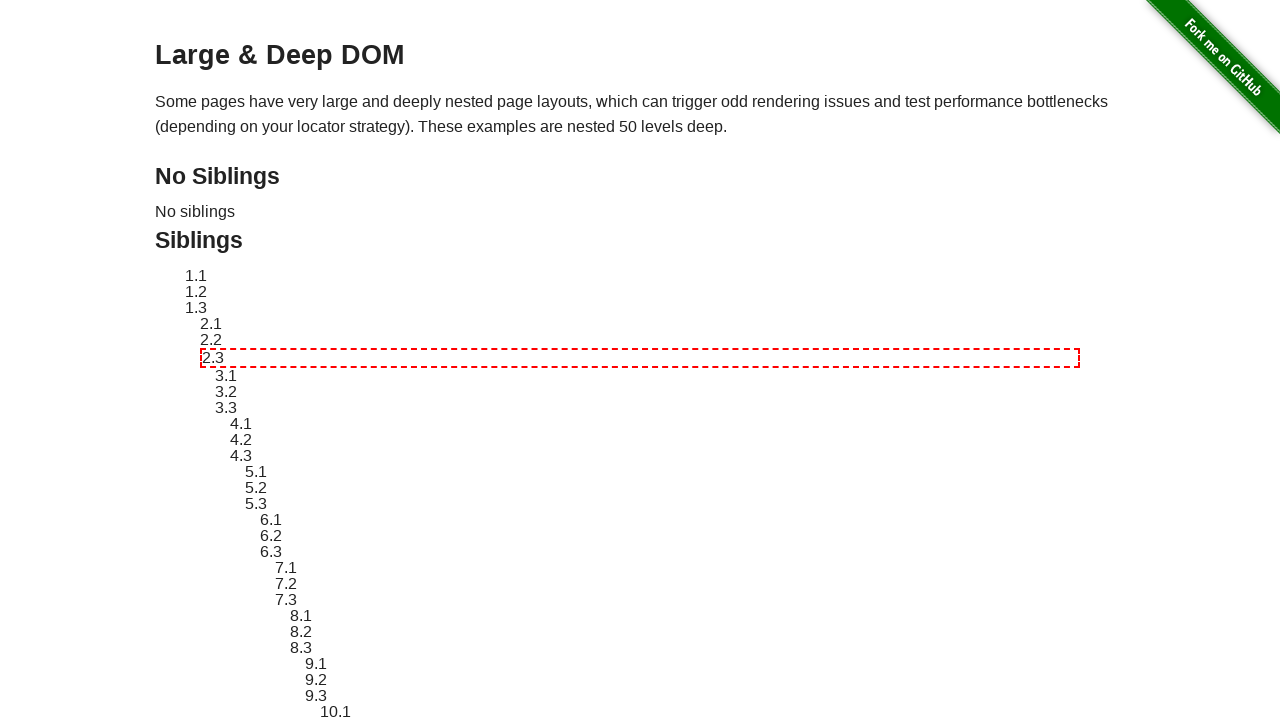

Waited 2 seconds to display highlight
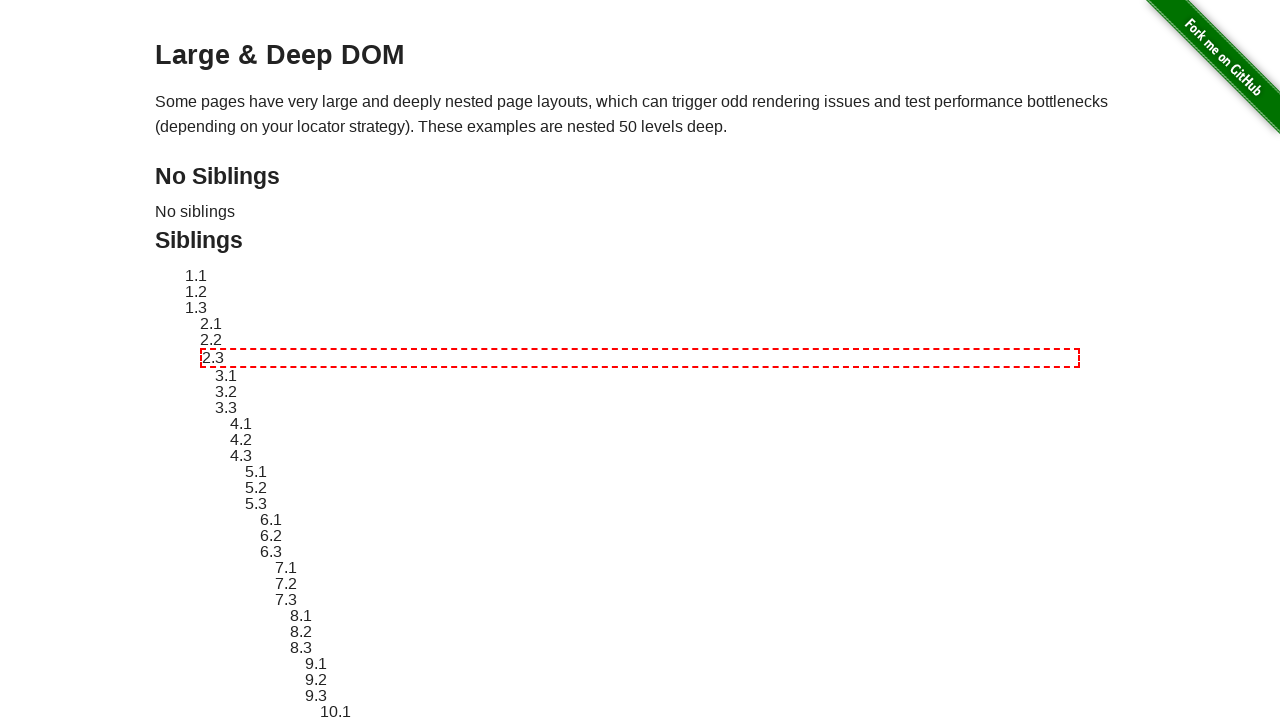

Reverted element style back to original
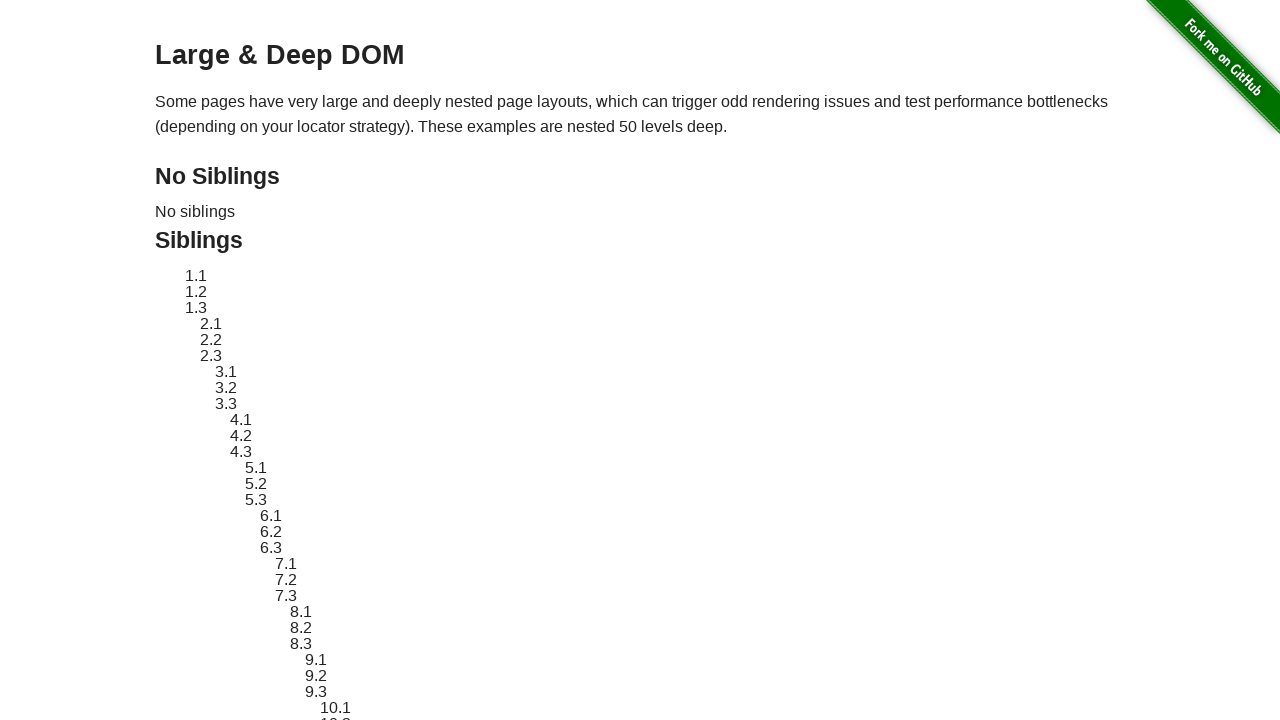

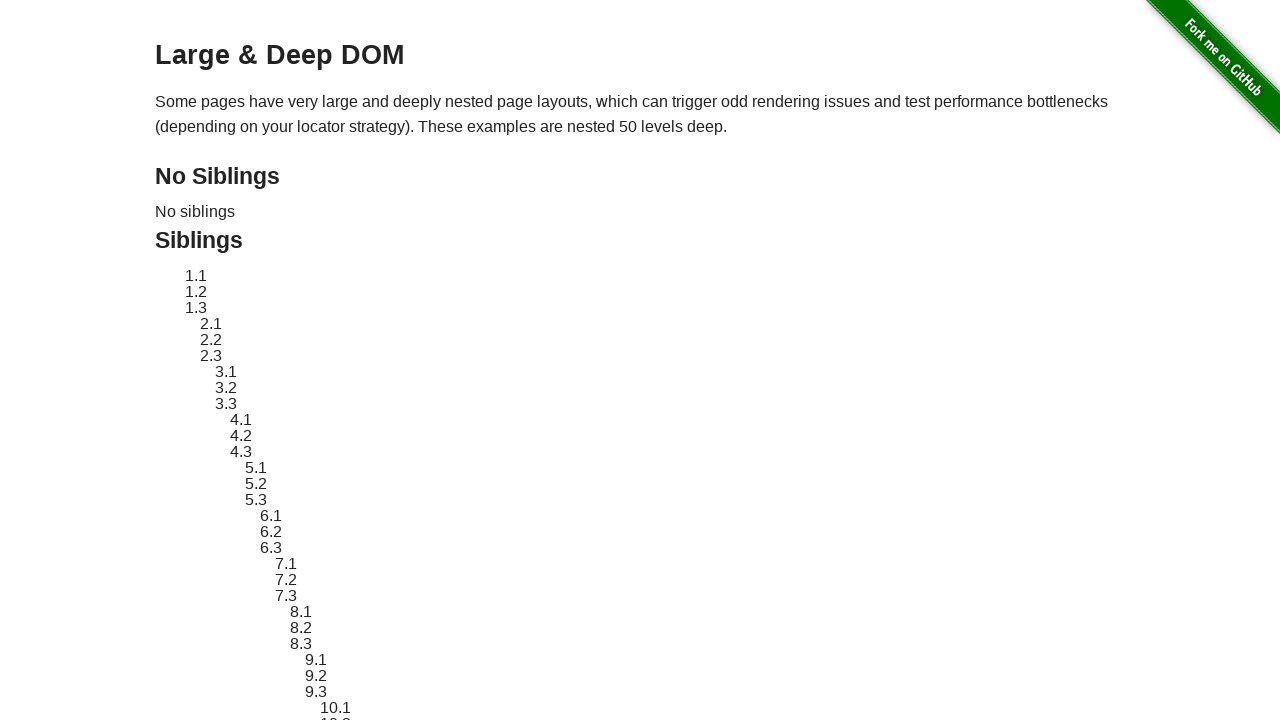